Tests checkbox functionality by locating checkboxes on the page and clicking on a specific checkbox (Option-2)

Starting URL: https://www.syntaxprojects.com/basic-checkbox-demo.php

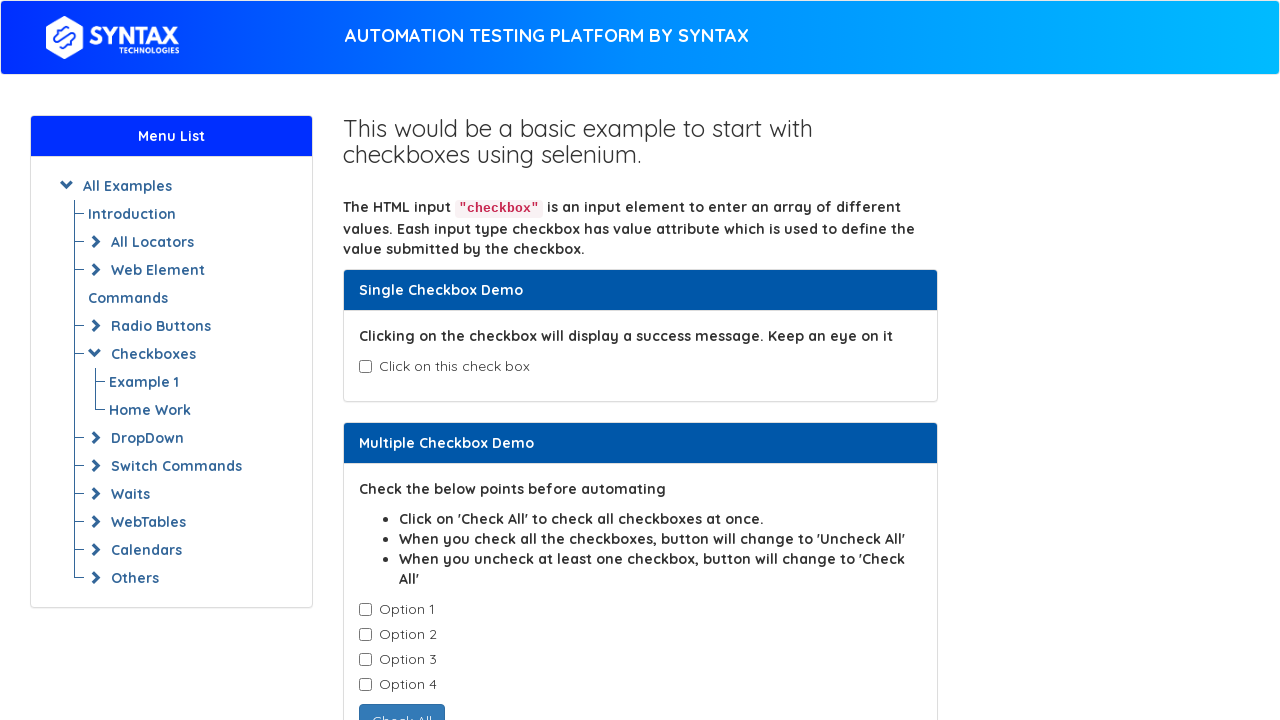

Waited for checkboxes to load on the page
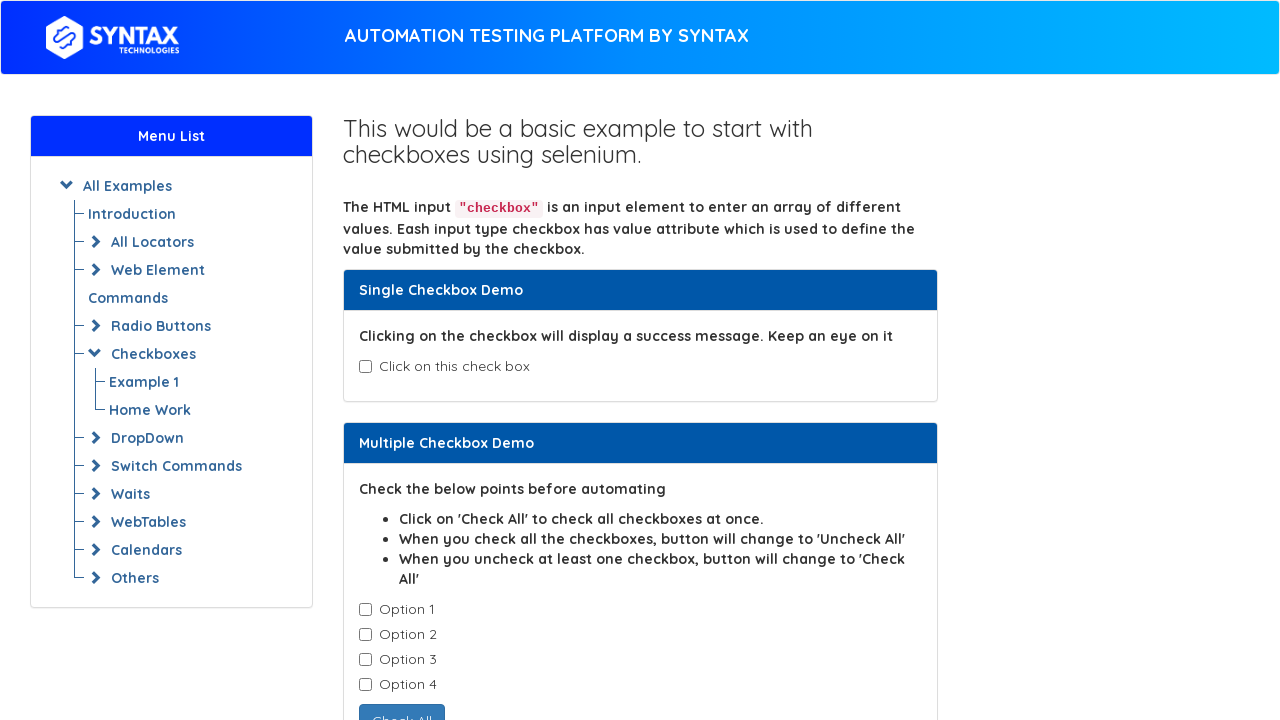

Located all checkboxes with class cb1-element
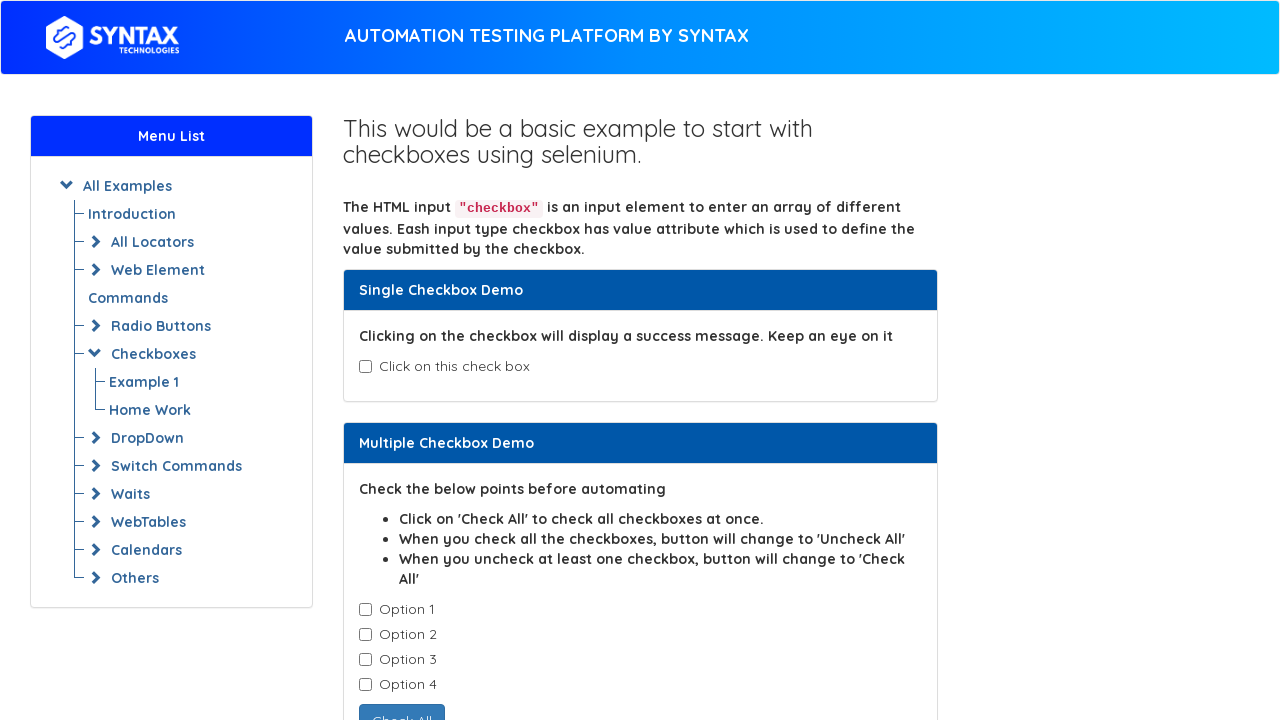

Found 4 checkboxes on the page
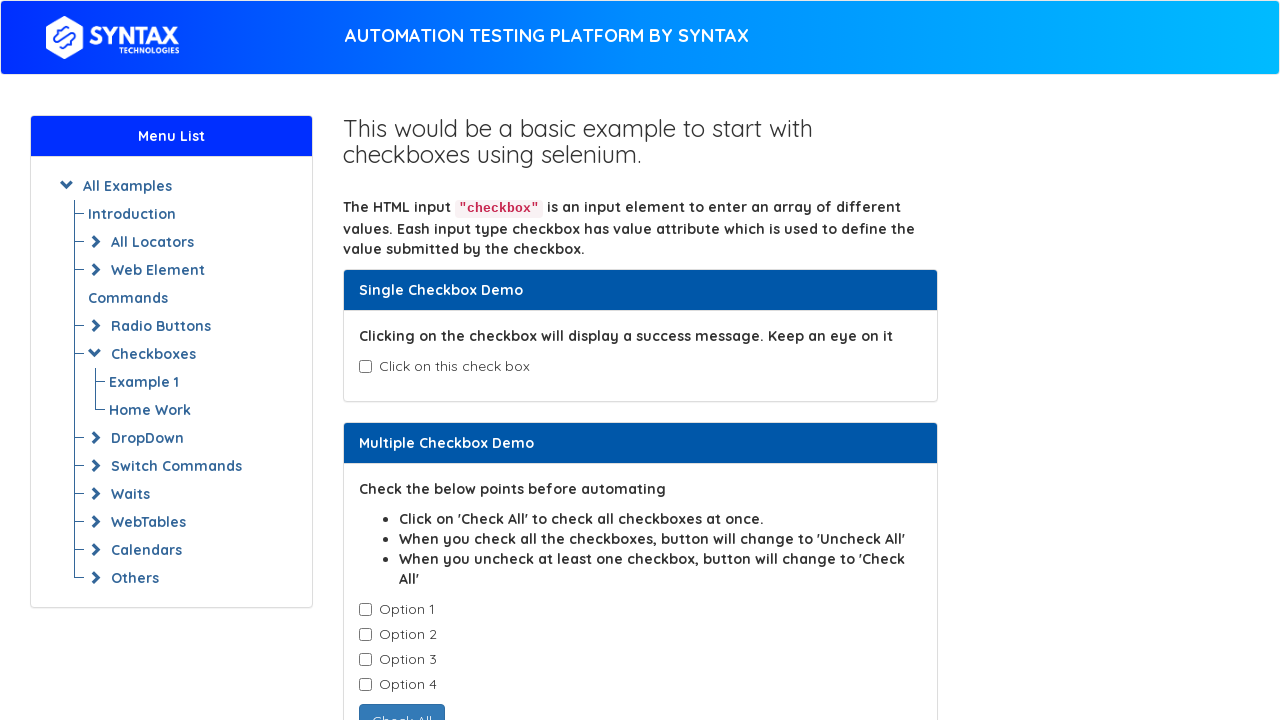

Retrieved checkbox at index 0
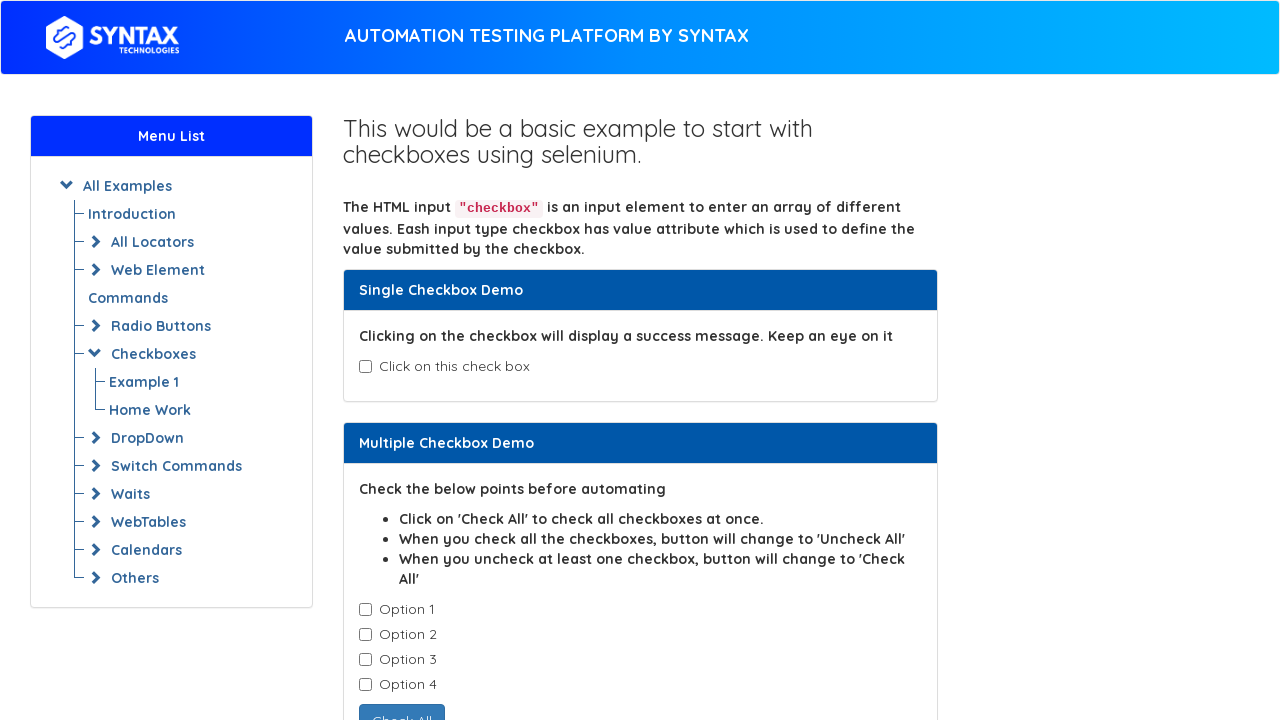

Retrieved checkbox value: Option-1
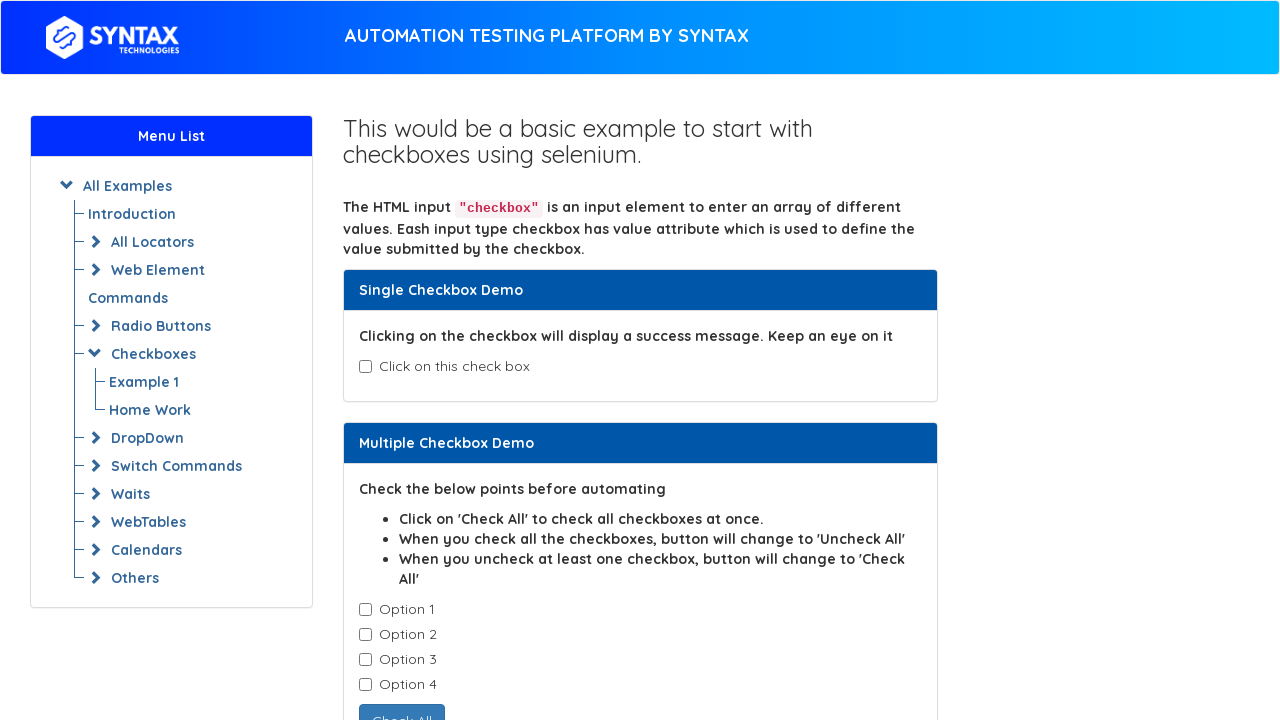

Retrieved checkbox at index 1
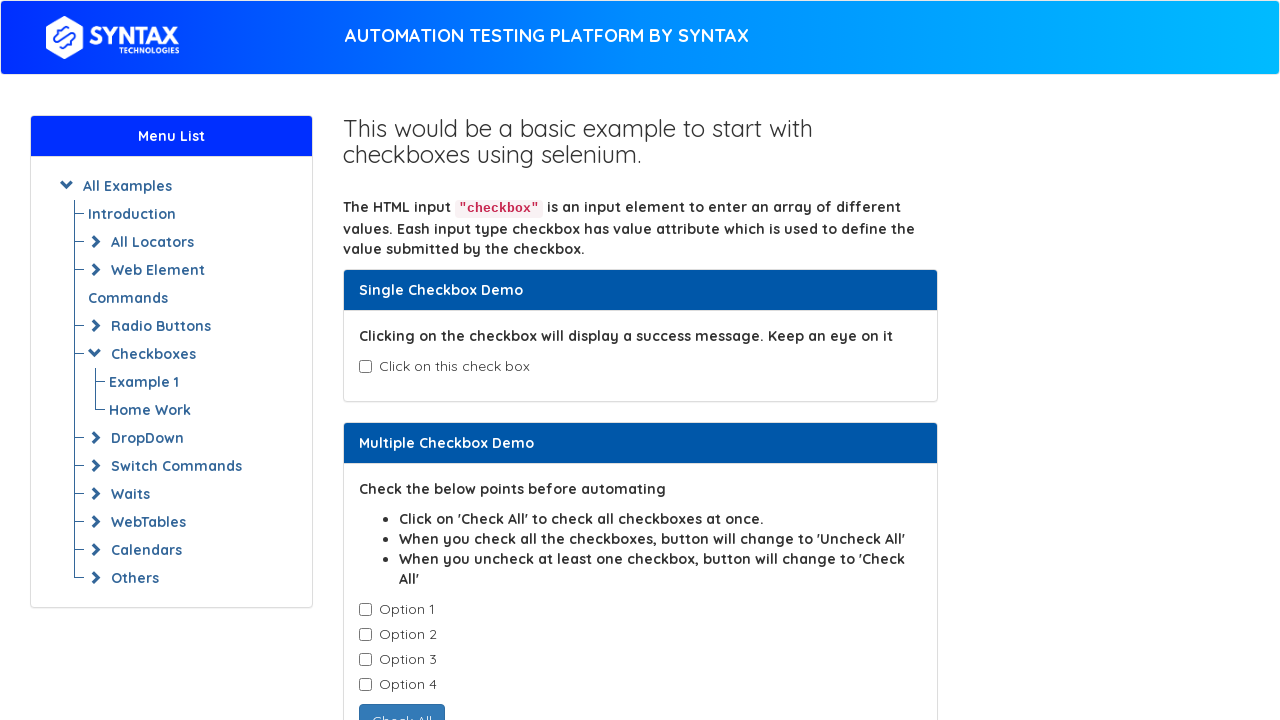

Retrieved checkbox value: Option-2
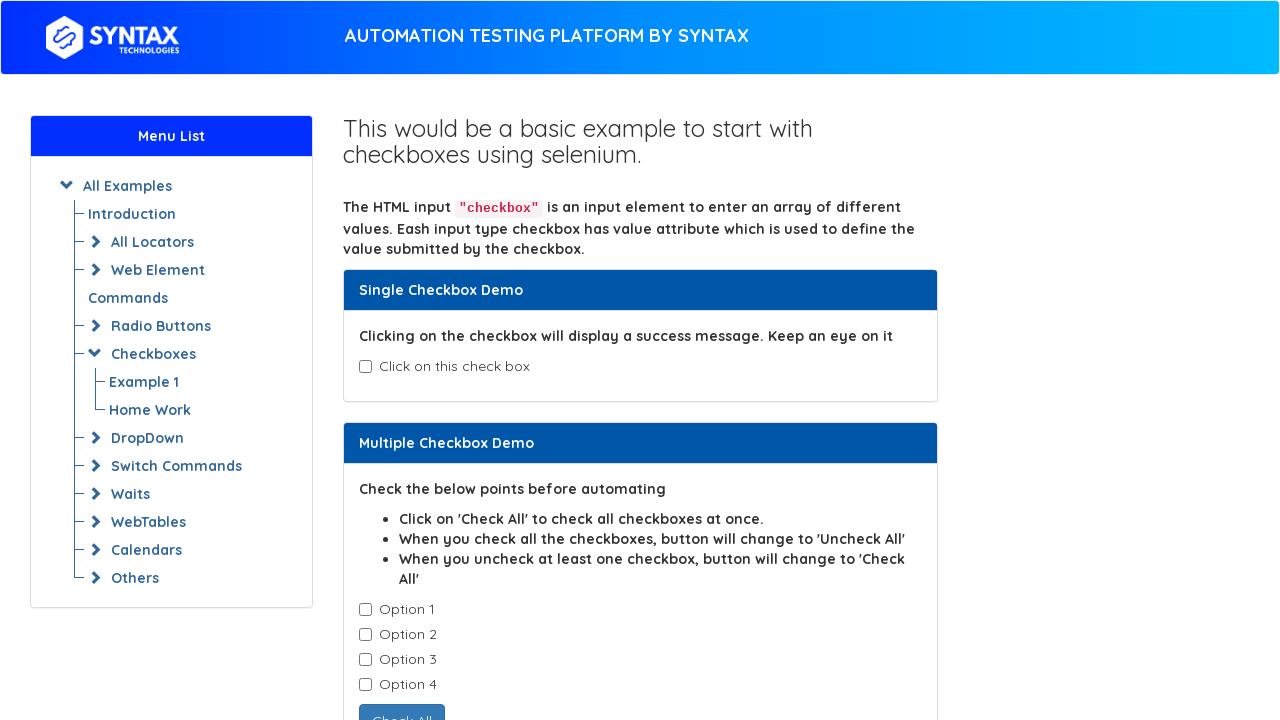

Clicked on Option-2 checkbox at (365, 635) on input.cb1-element >> nth=1
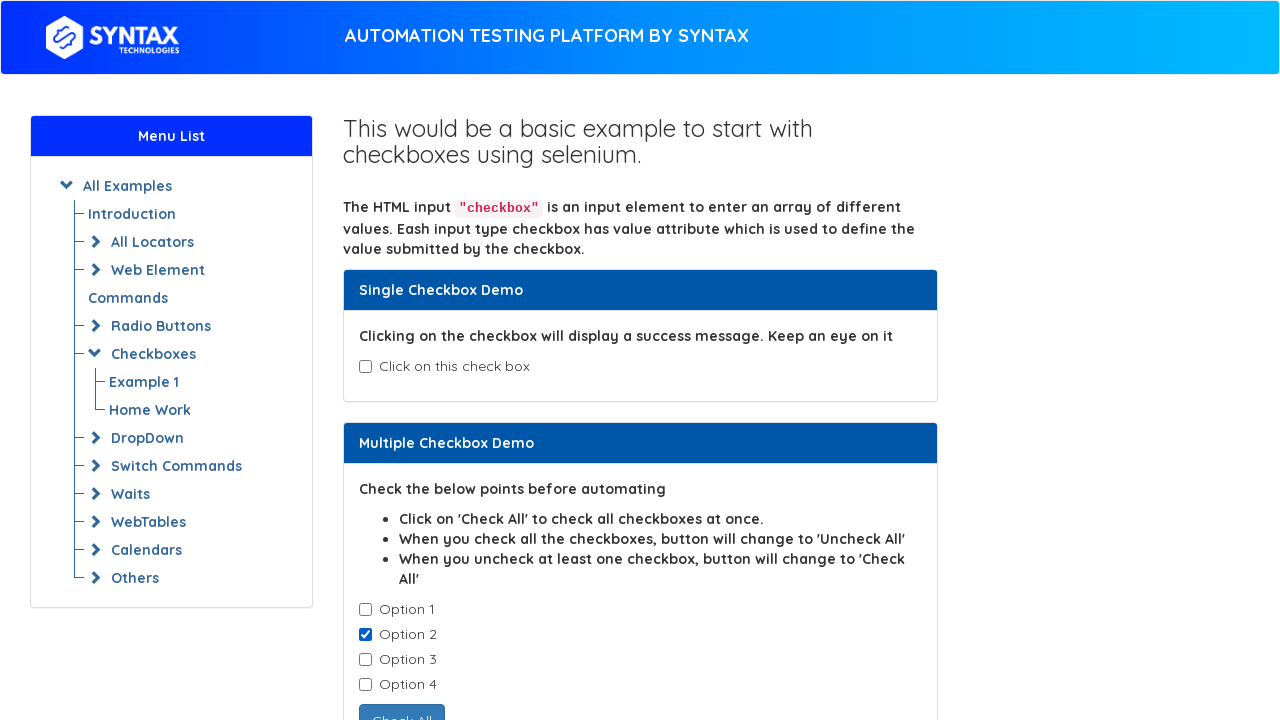

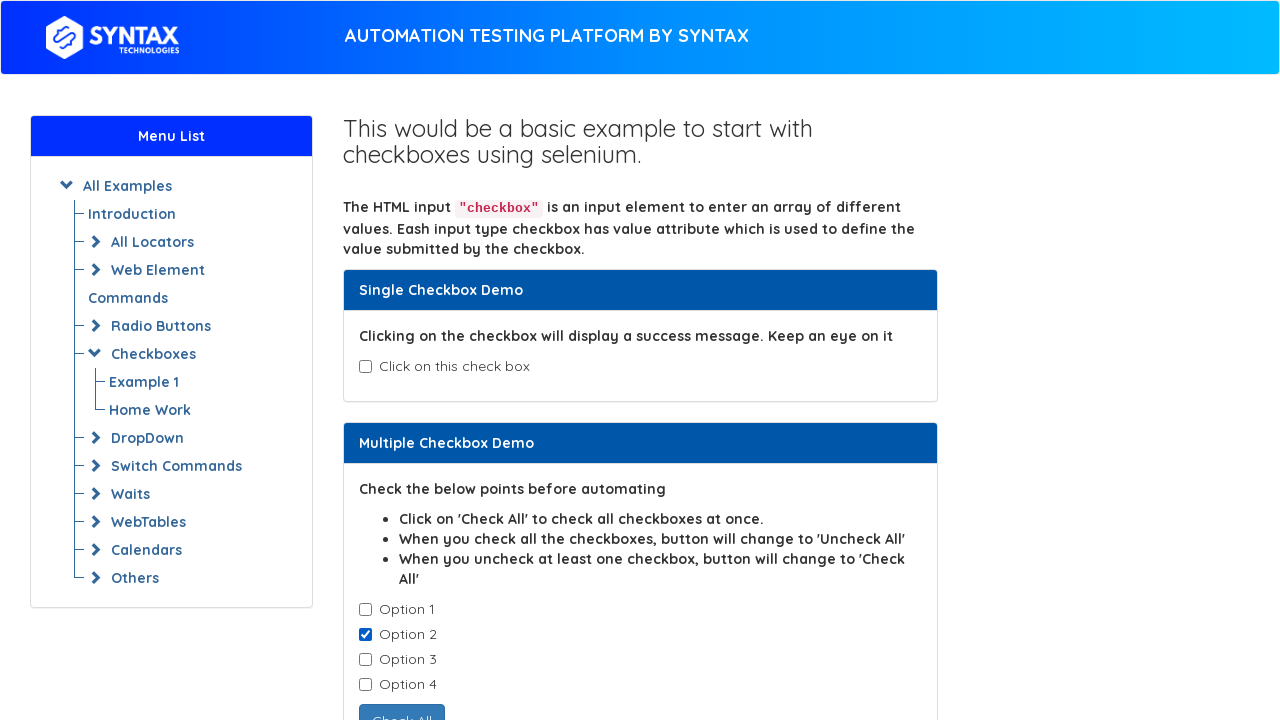